Tests adding multiple todo items to the list and verifies they appear correctly

Starting URL: https://demo.playwright.dev/todomvc

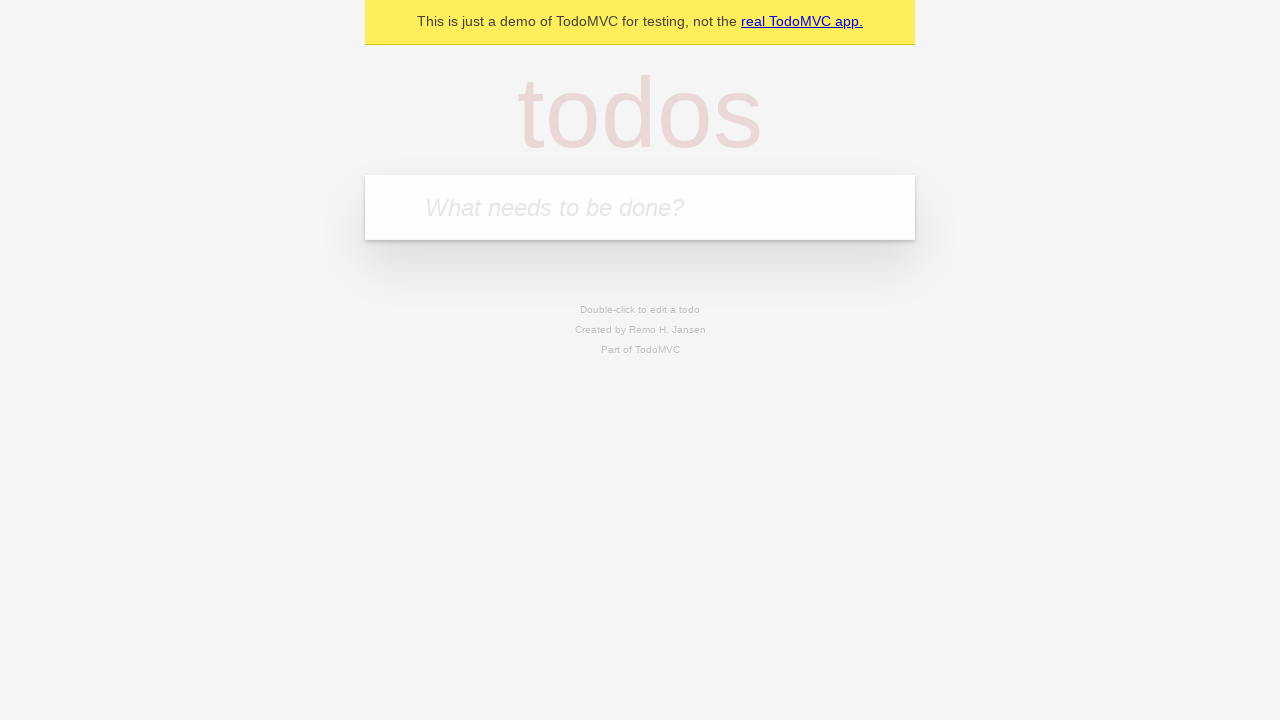

Filled new todo input with 'buy some cheese' on .new-todo
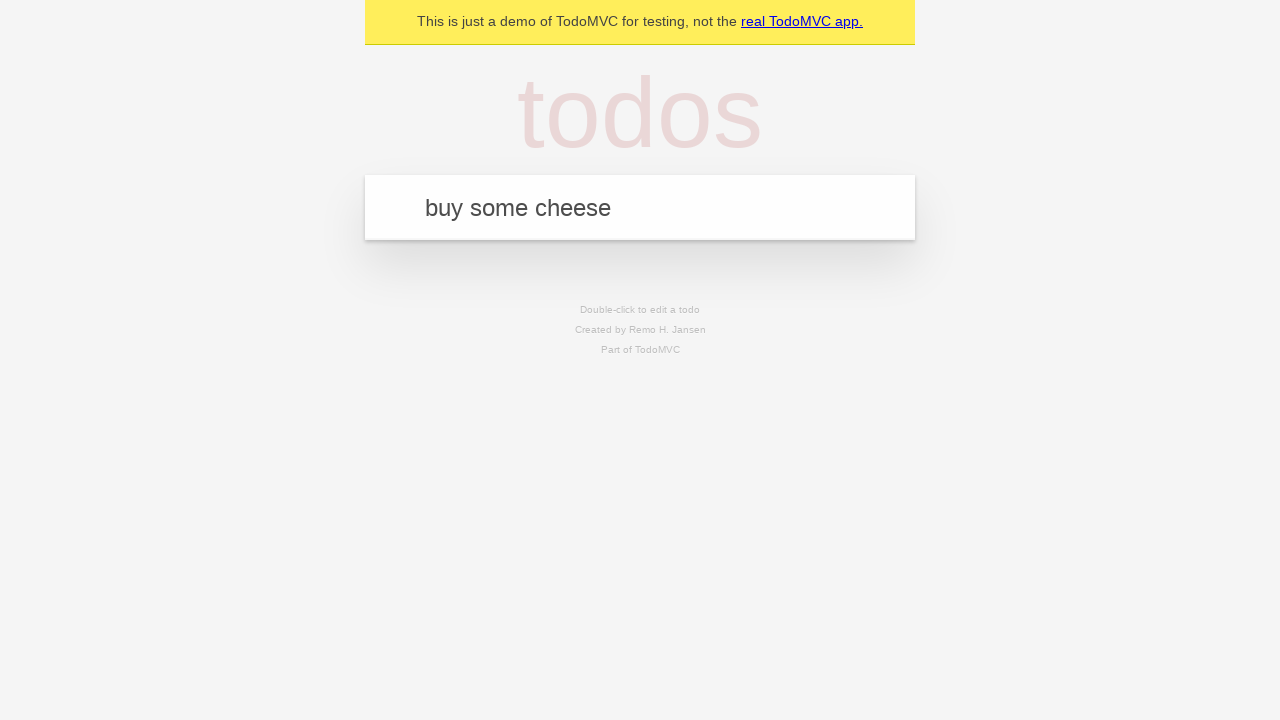

Pressed Enter to add first todo item on .new-todo
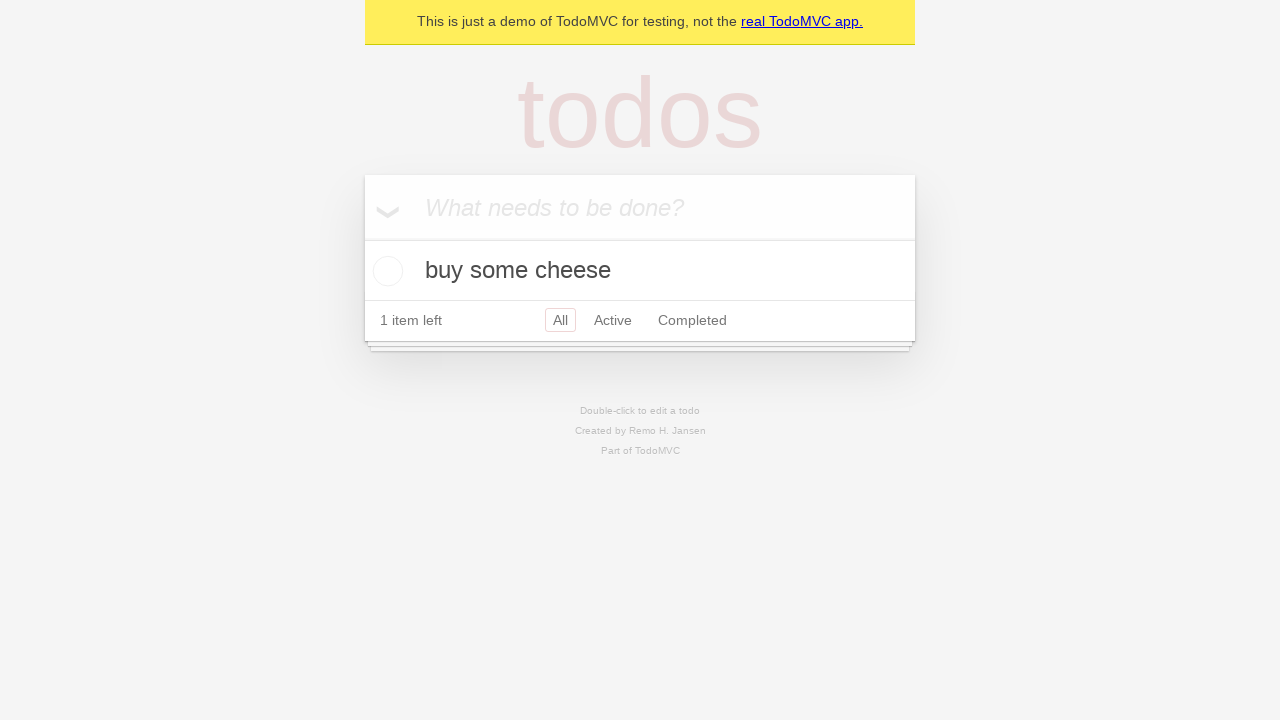

First todo item appeared in the list
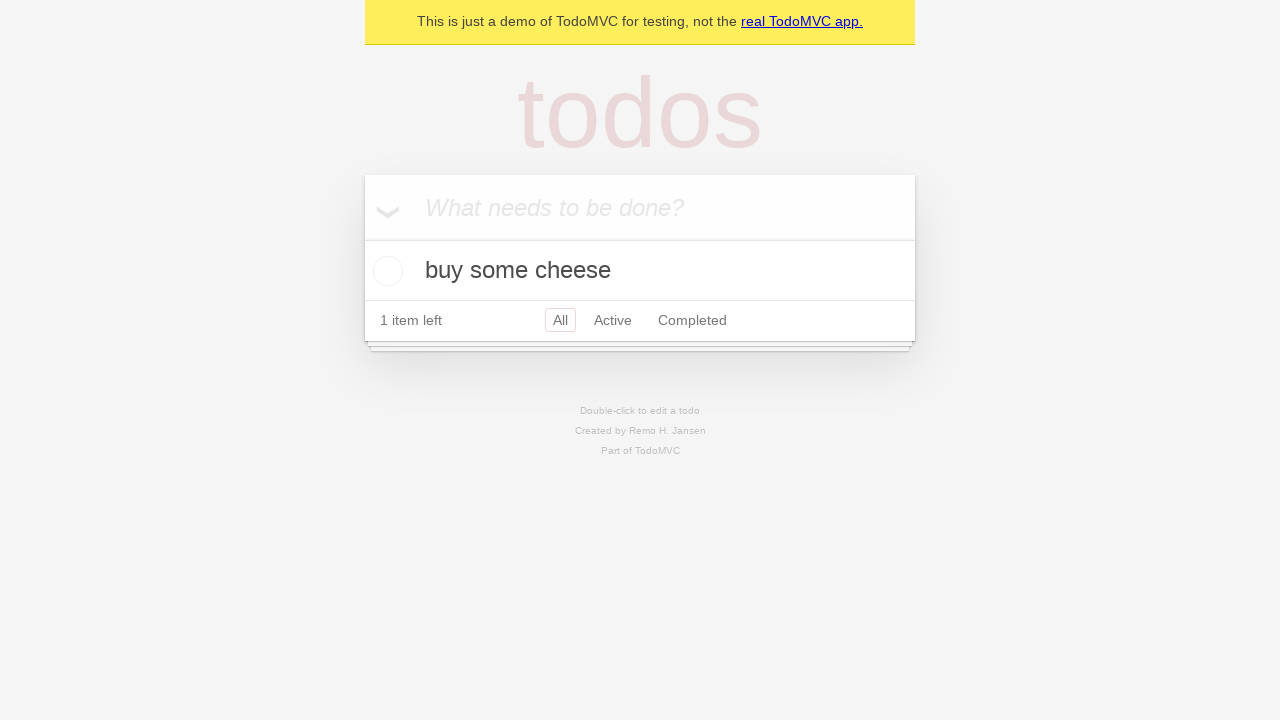

Filled new todo input with 'feed the cat' on .new-todo
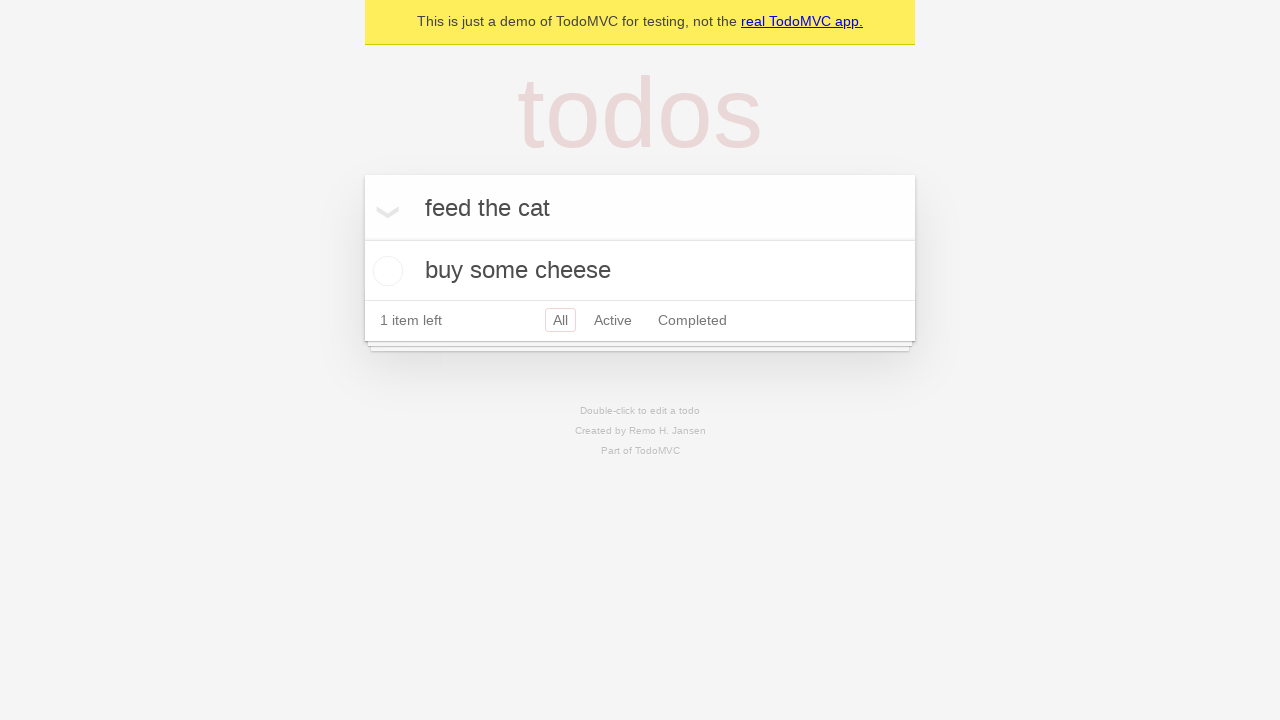

Pressed Enter to add second todo item on .new-todo
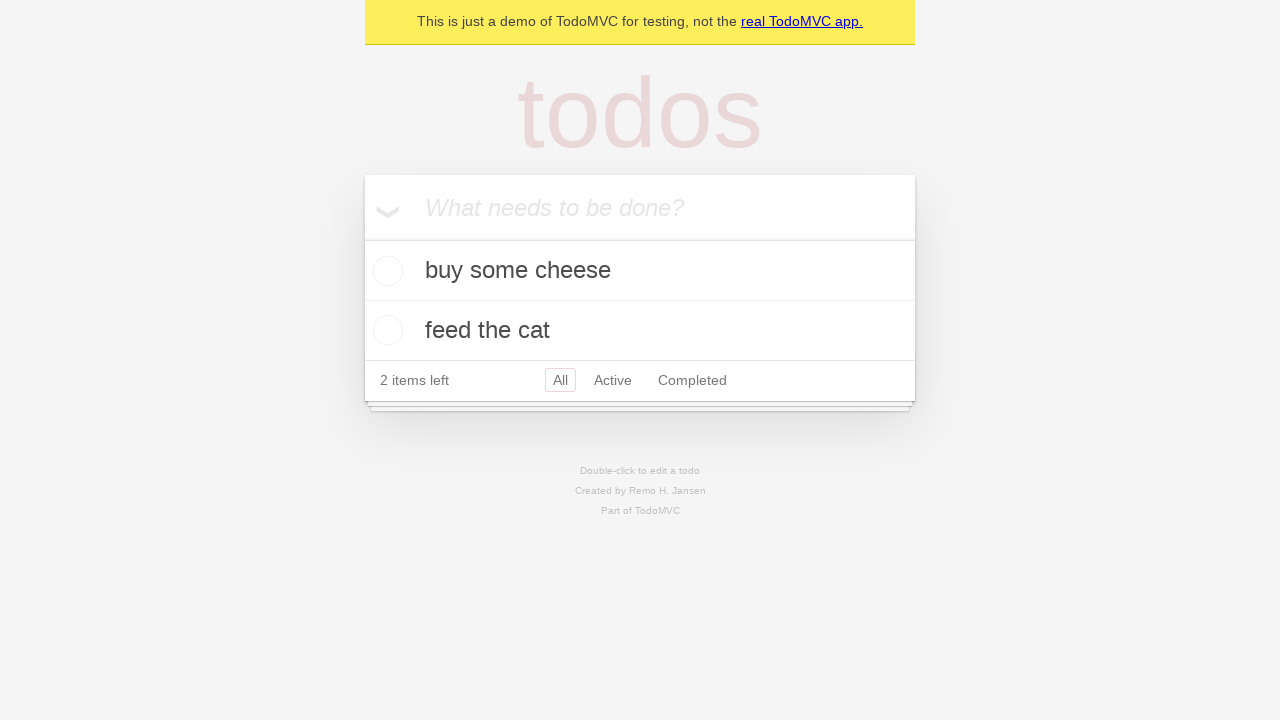

Both todo items are now visible in the list
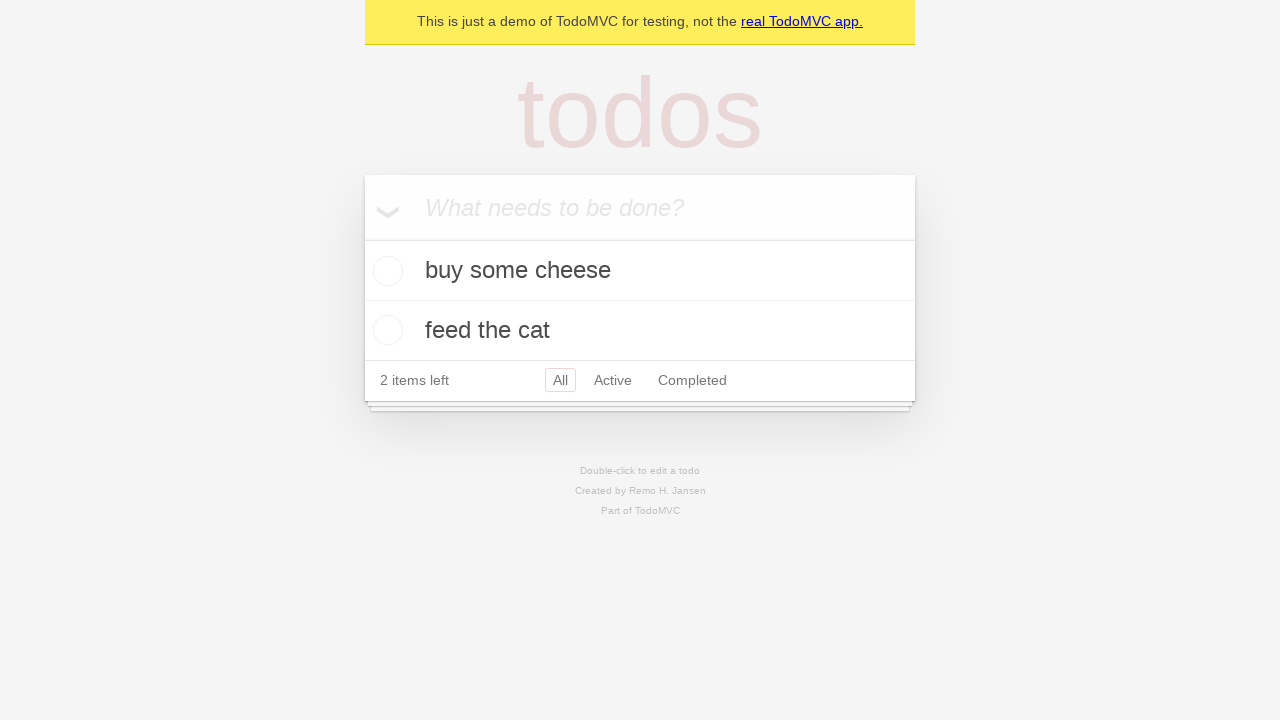

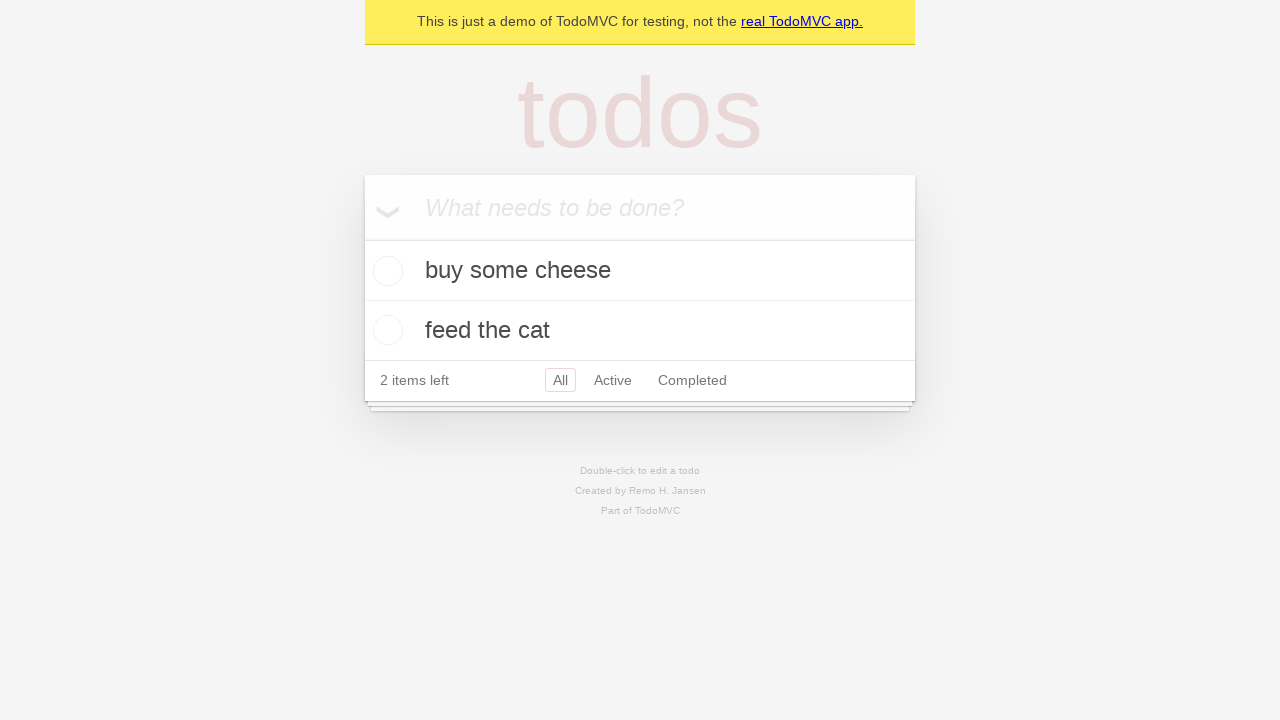